Tests multi-tab browser functionality by opening a new tab, navigating to a second website, extracting a course title, then switching back to the original tab to fill a form field with that extracted text.

Starting URL: https://rahulshettyacademy.com/angularpractice/

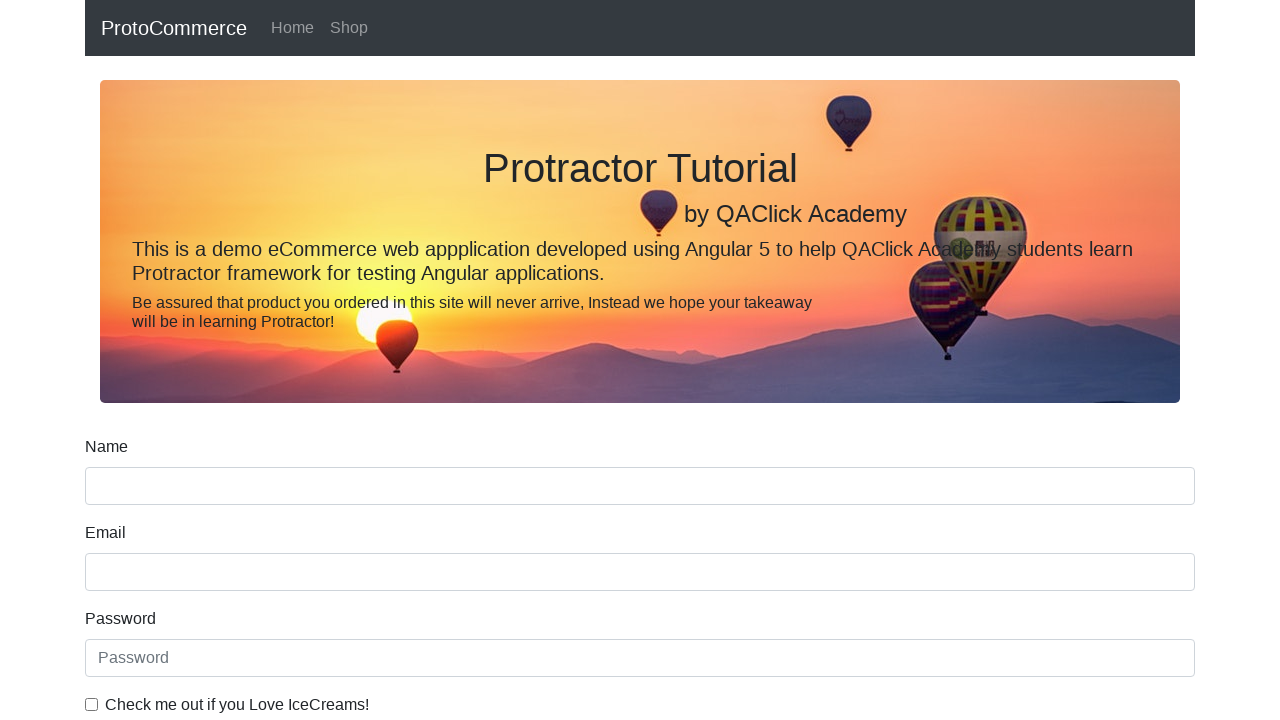

Opened a new browser tab
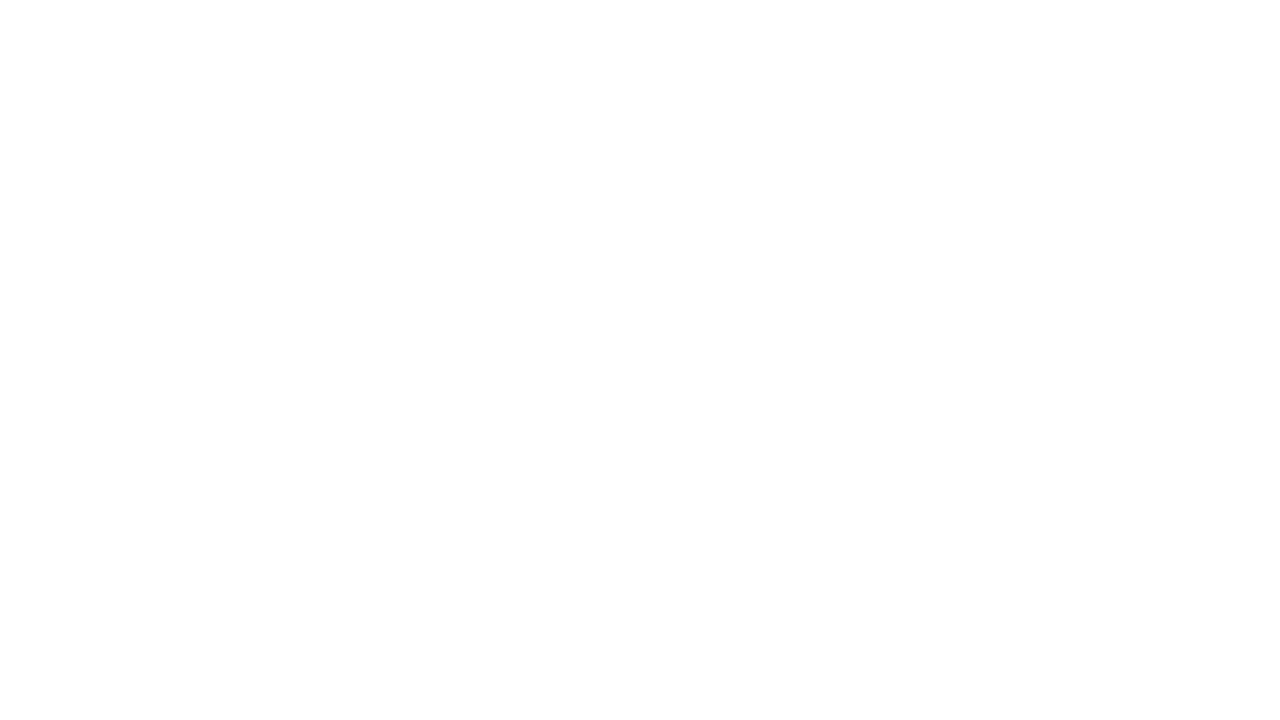

Navigated to https://rahulshettyacademy.com/ in new tab
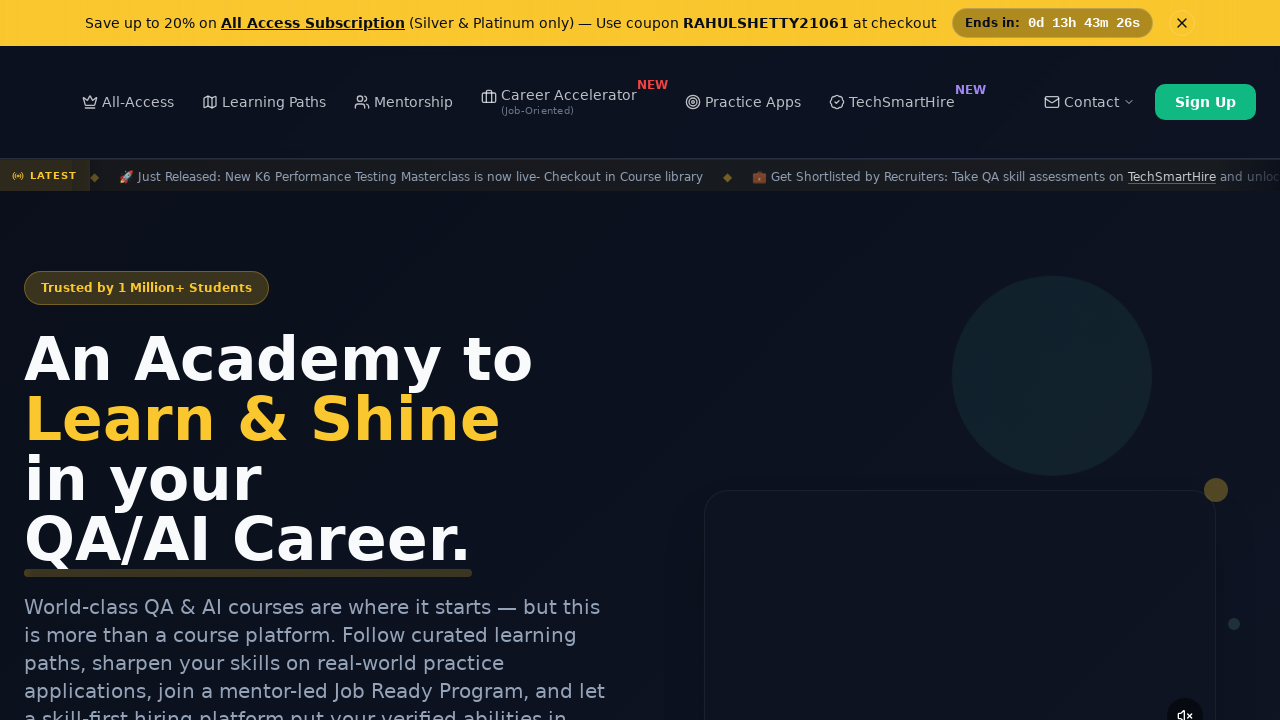

Course links loaded on page
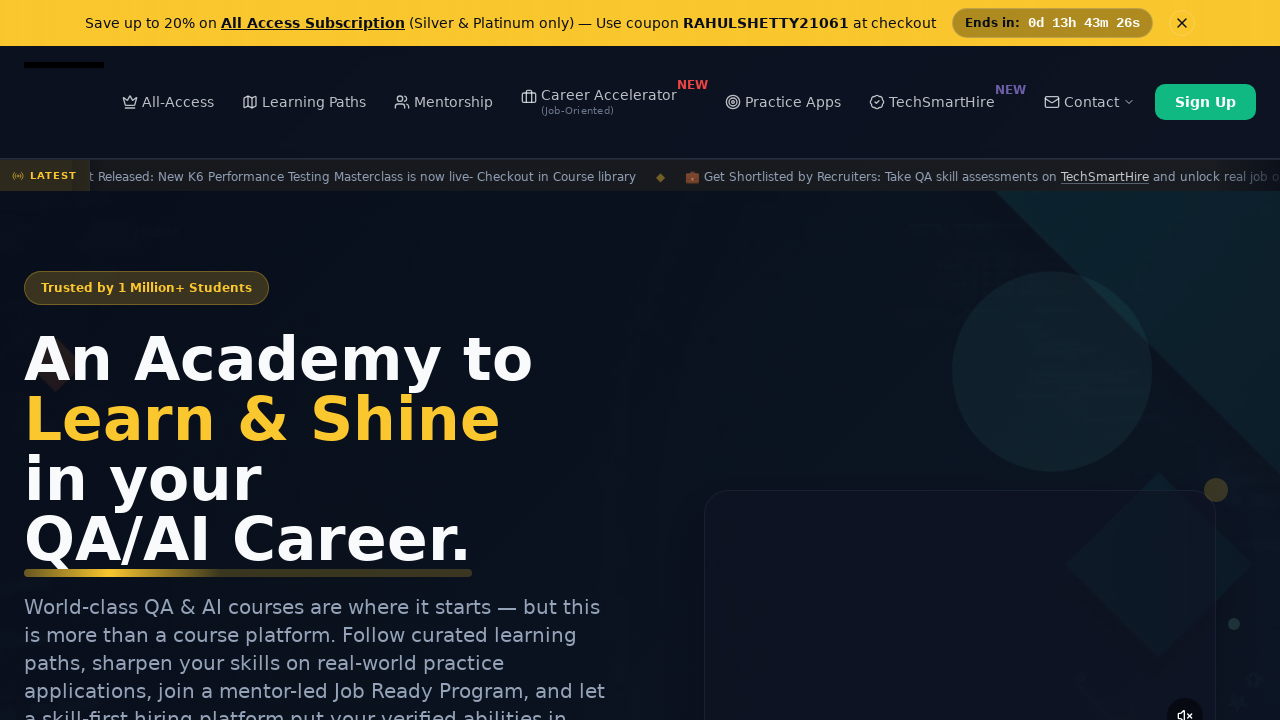

Located all course link elements
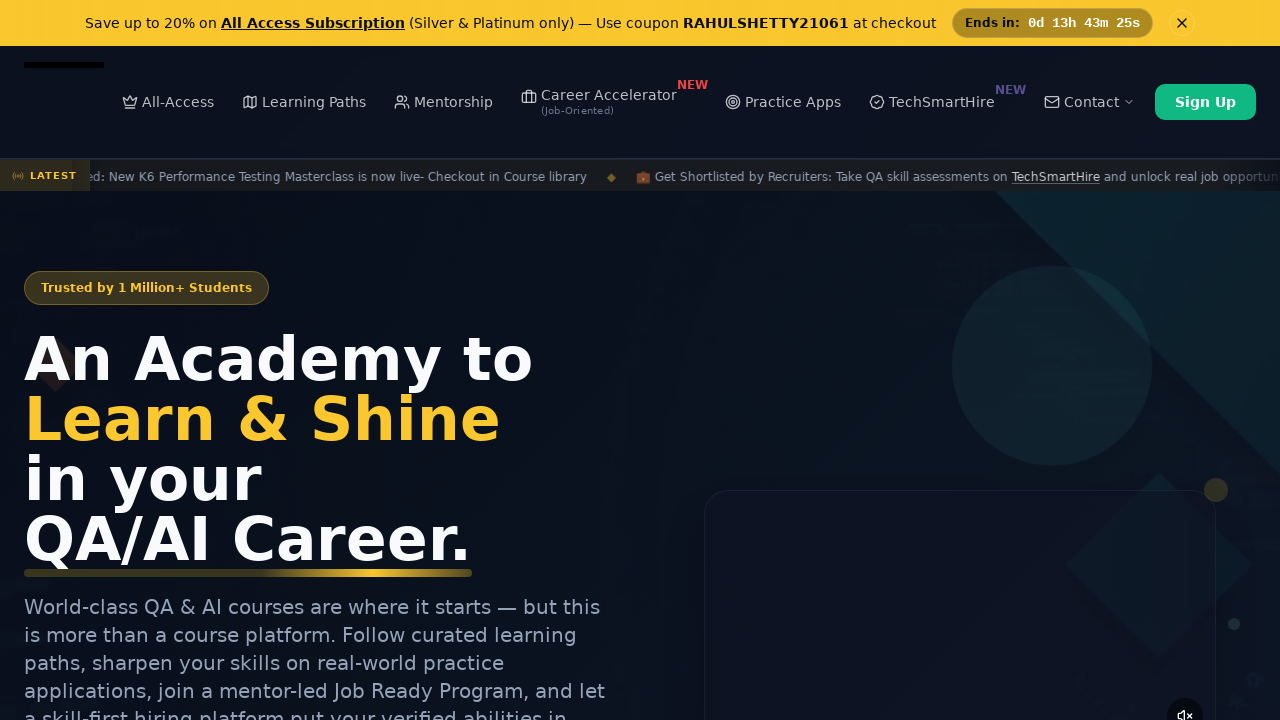

Extracted course title: 'Playwright Testing'
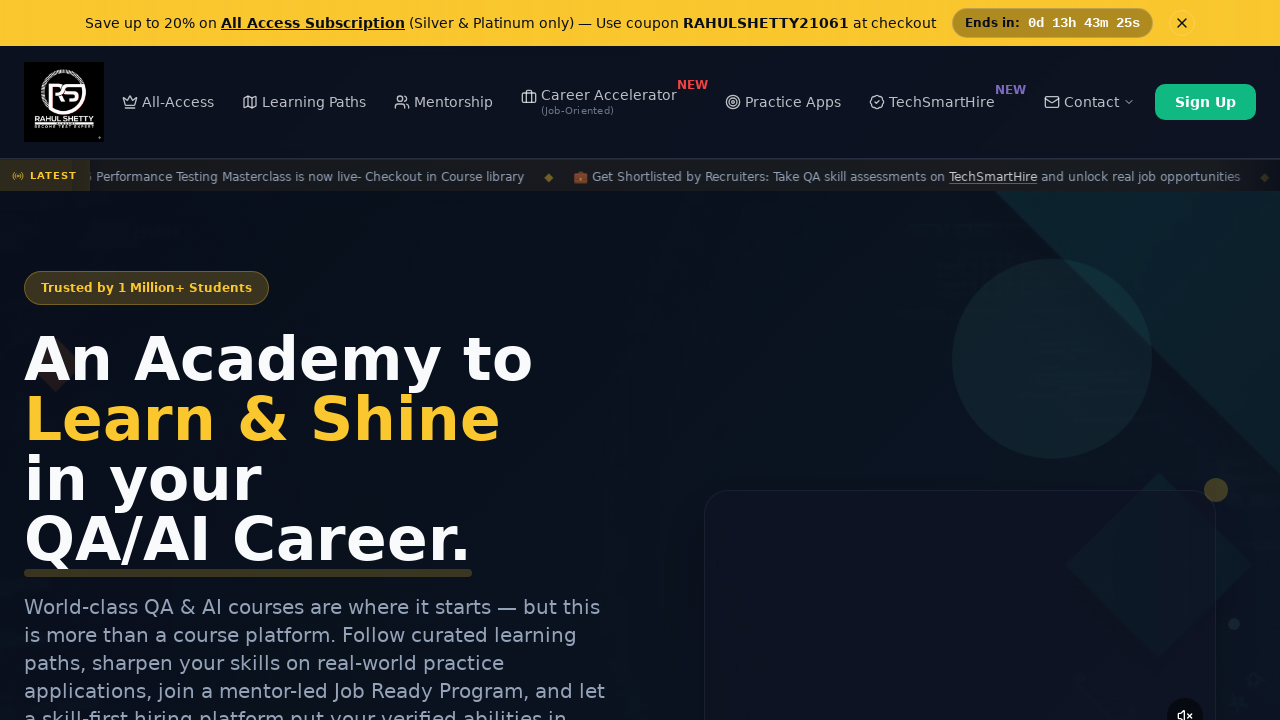

Switched back to original tab
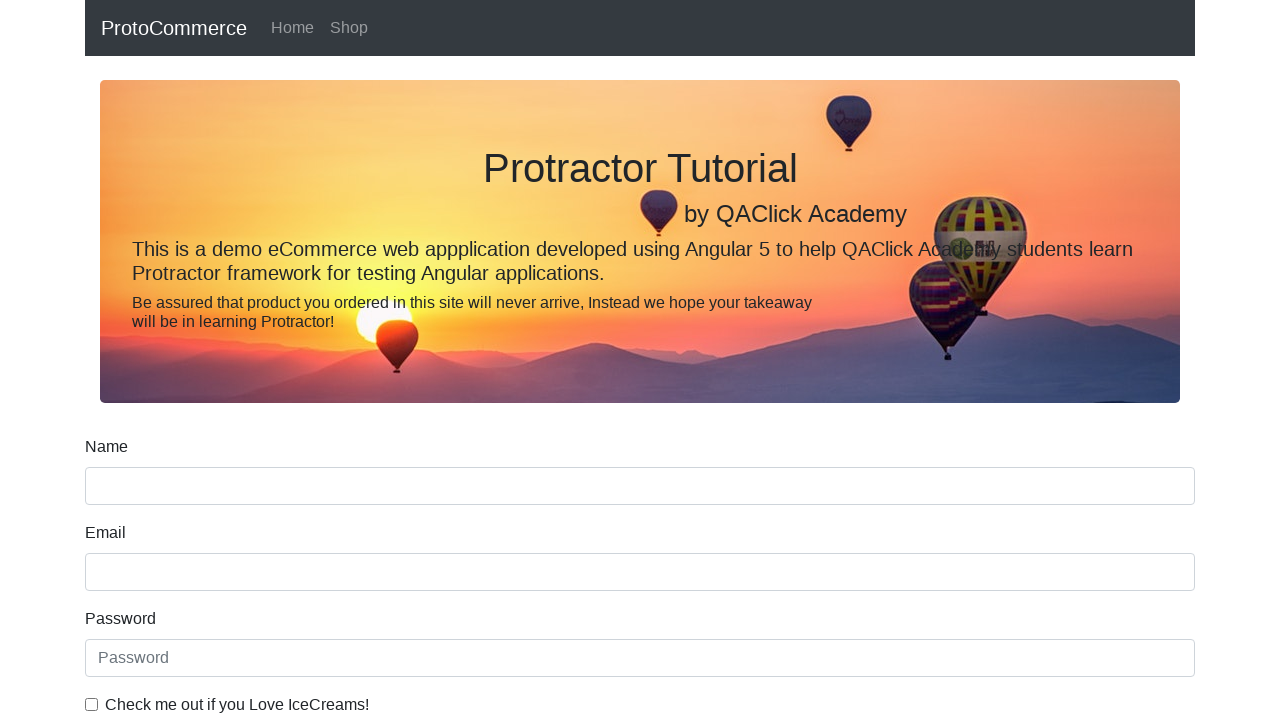

Filled name field with course title: 'Playwright Testing' on input[name='name']
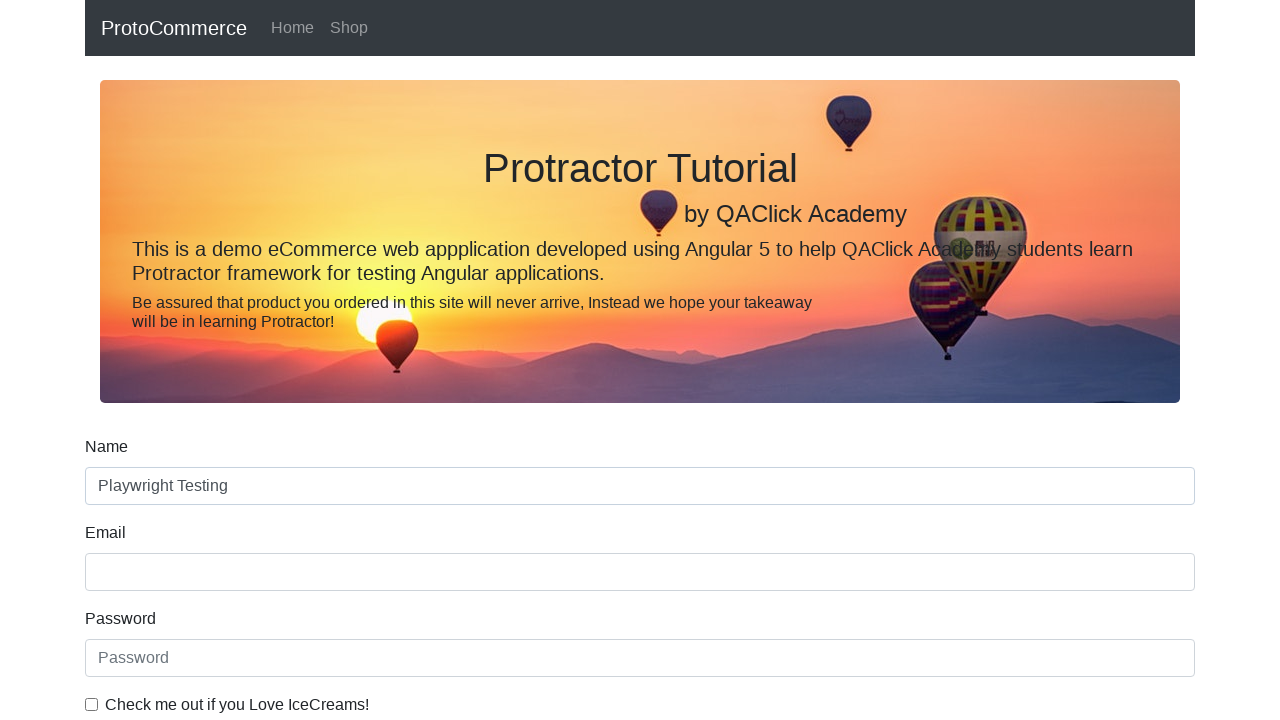

Closed the new tab
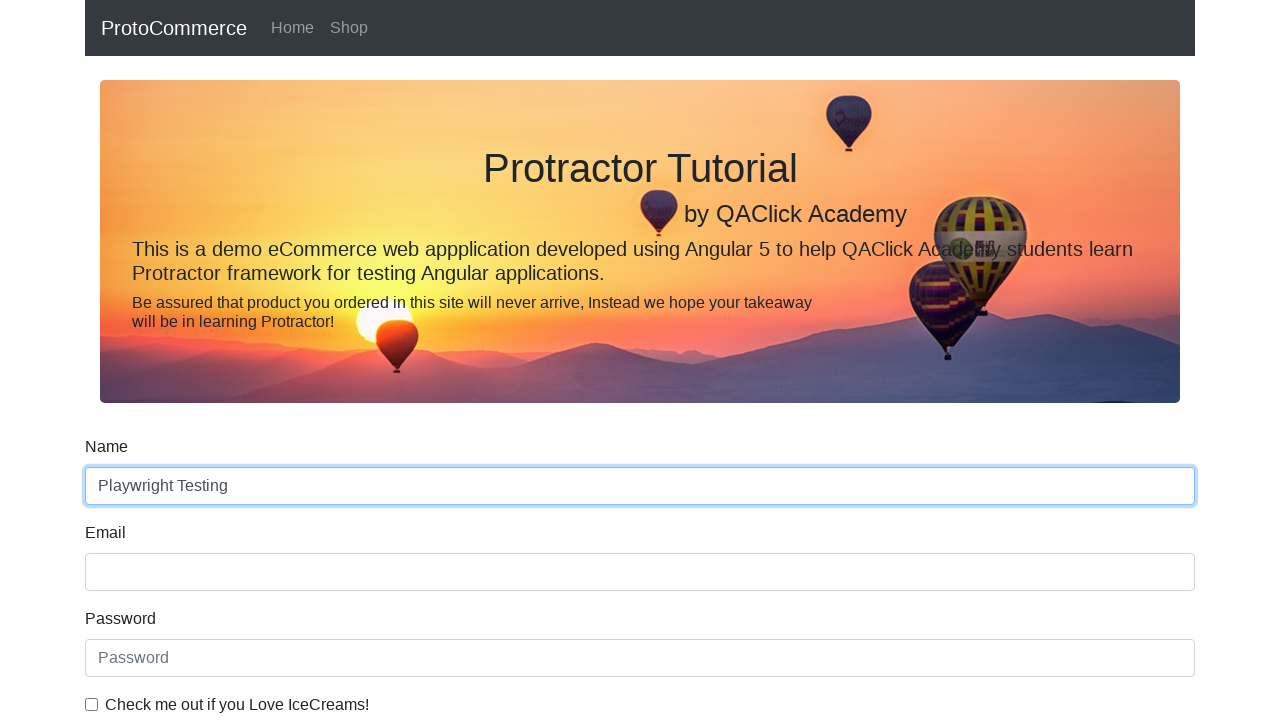

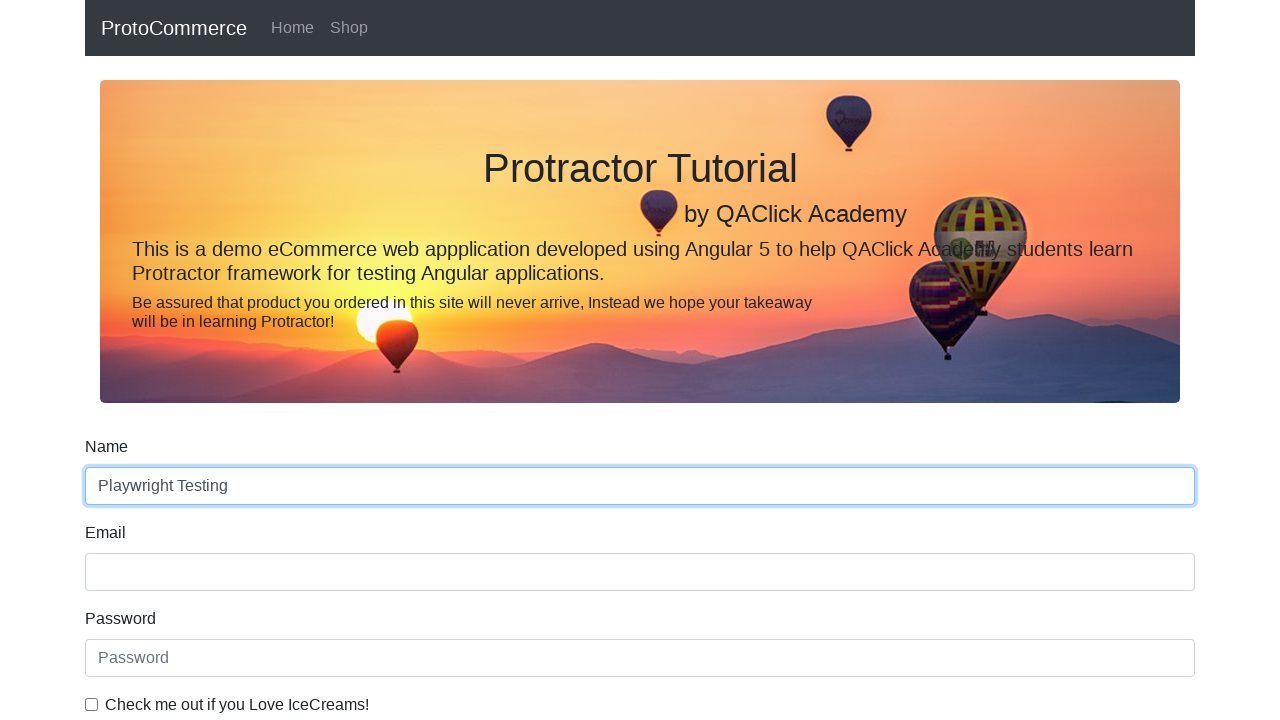